Tests frame handling by switching between frames and filling text inputs within each frame

Starting URL: https://ui.vision/demo/webtest/frames/

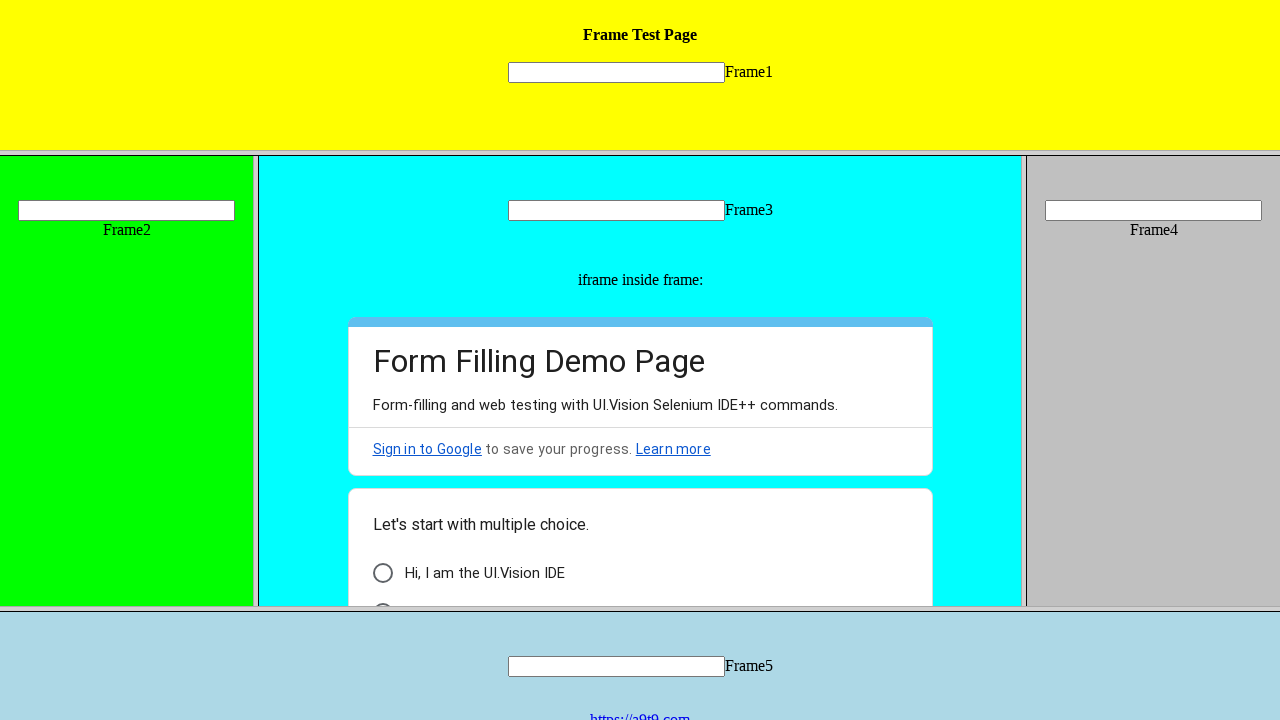

Located frame 1 with src='frame_1.html'
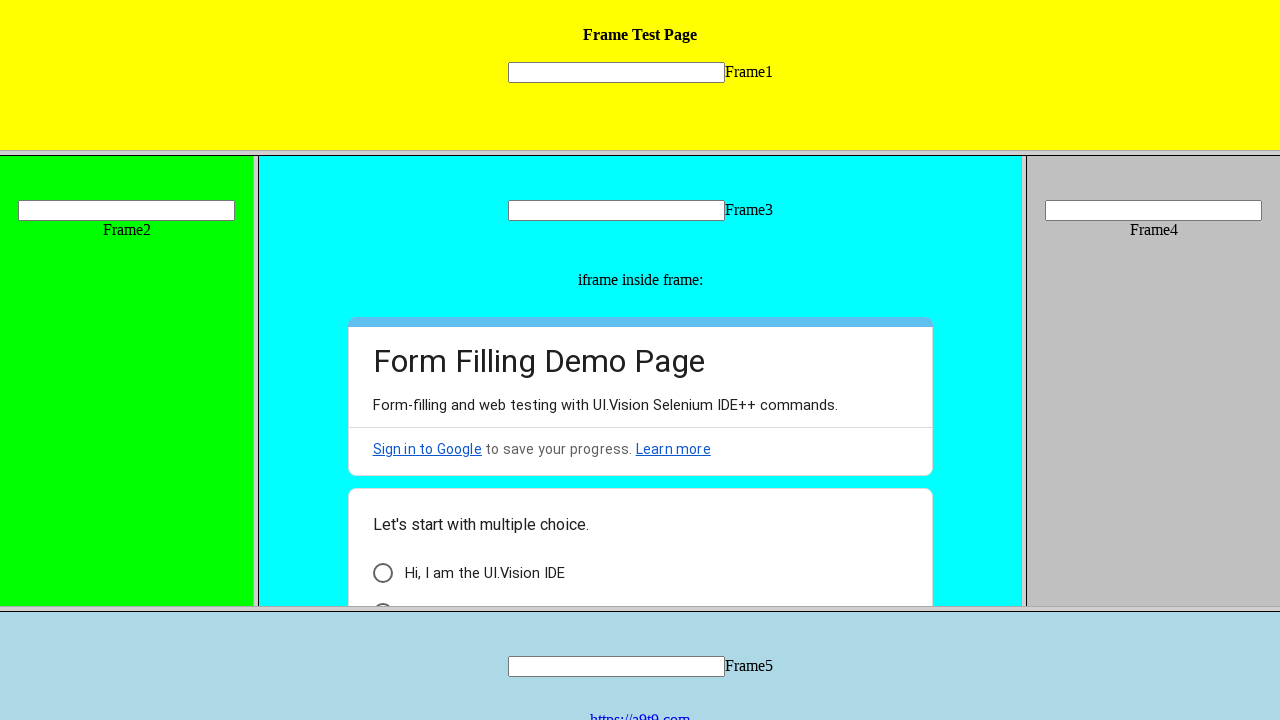

Filled text input in frame 1 with 'Santosh' on frame[src='frame_1.html'] >> internal:control=enter-frame >> input[name='mytext1
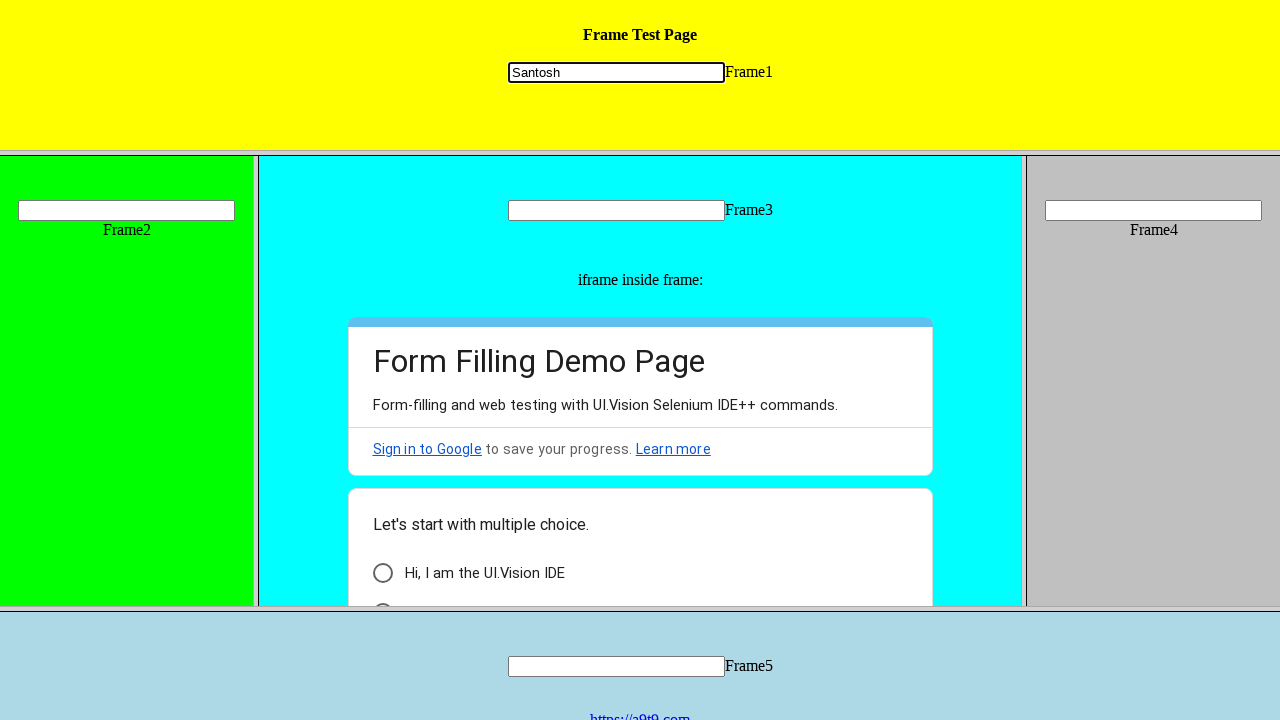

Located frame 2 with src='frame_2.html'
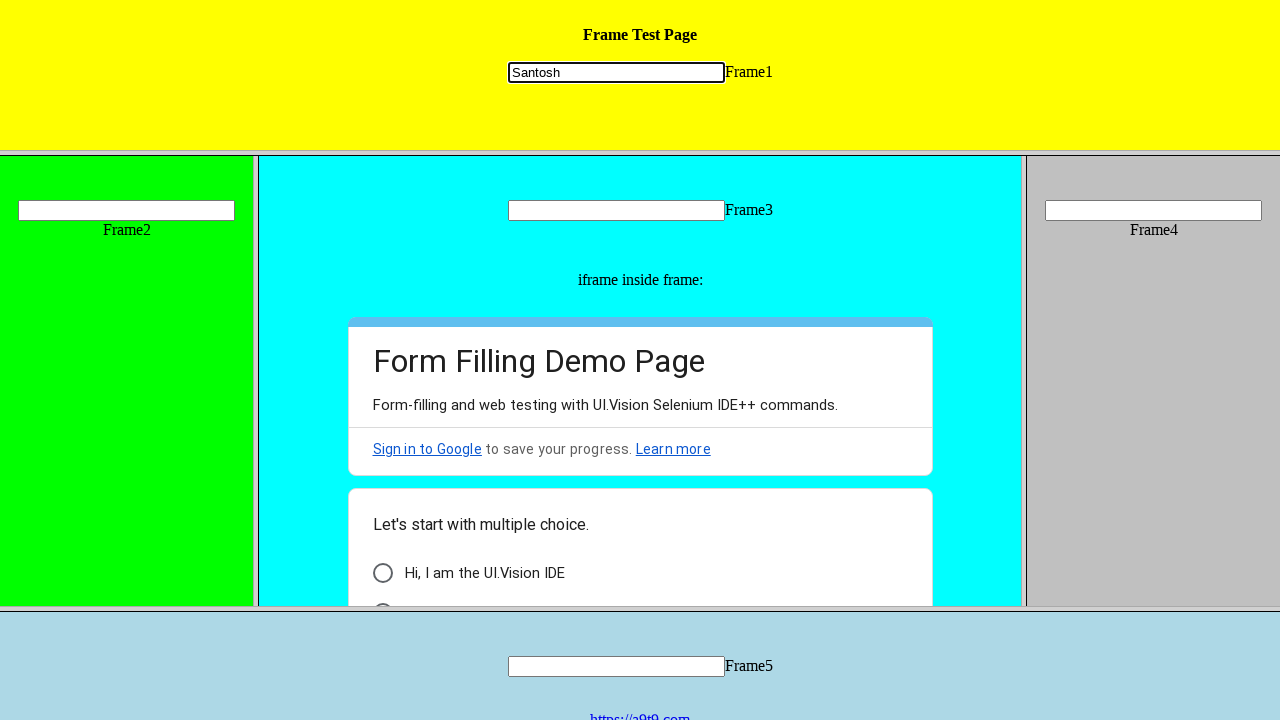

Filled text input in frame 2 with 'Sending text in Frame 2' on frame[src='frame_2.html'] >> internal:control=enter-frame >> input[name='mytext2
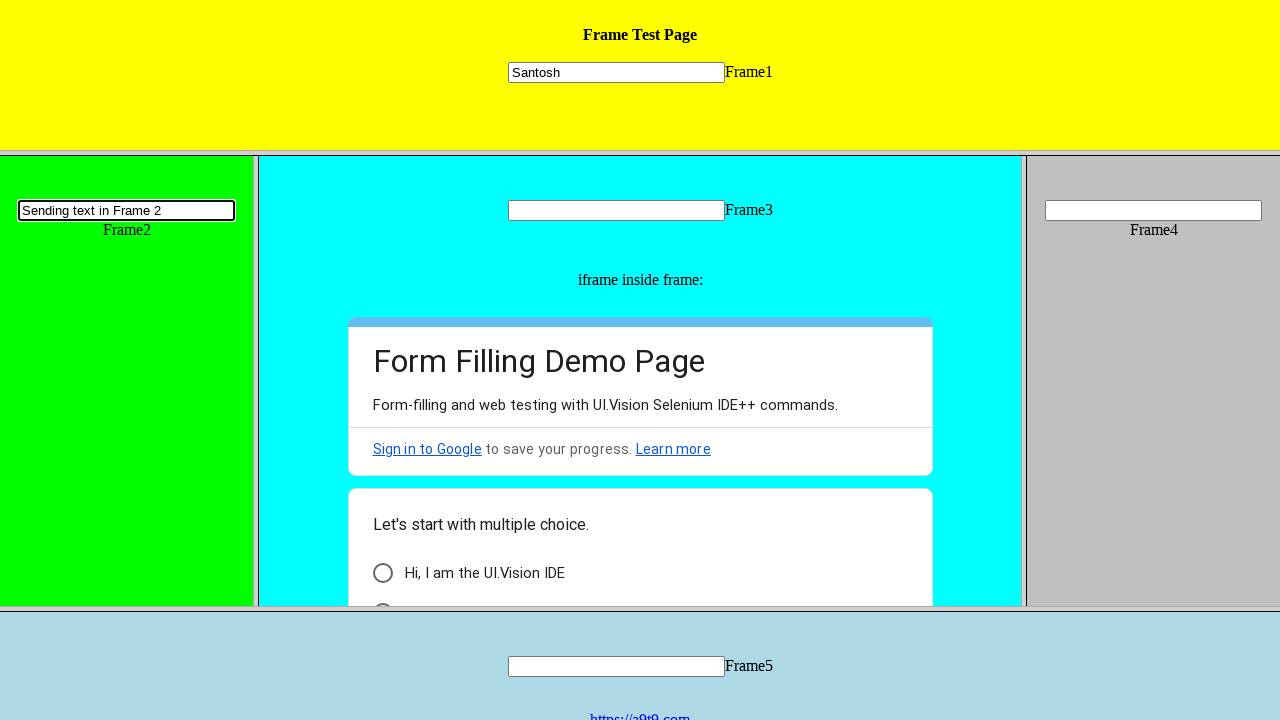

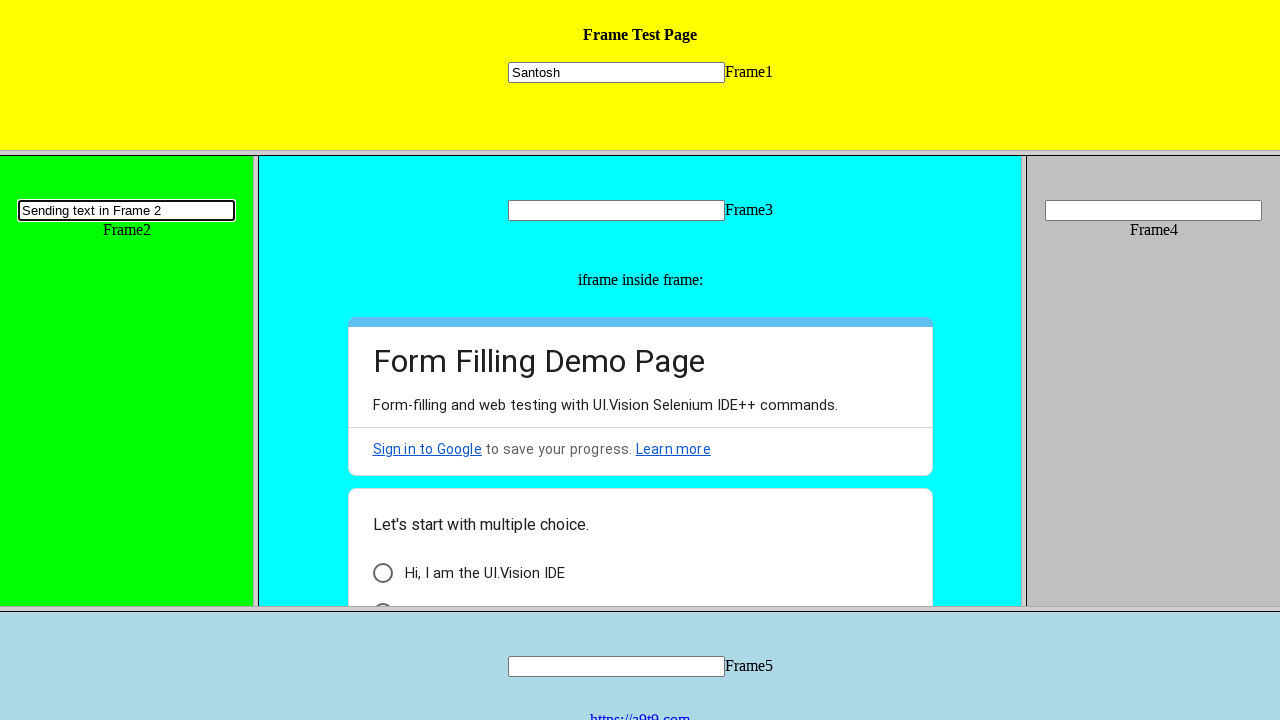